Tests window handling by clicking a link that opens in a new tab, verifying text in the new tab, then switching back to verify text in the original tab

Starting URL: https://the-internet.herokuapp.com/iframe

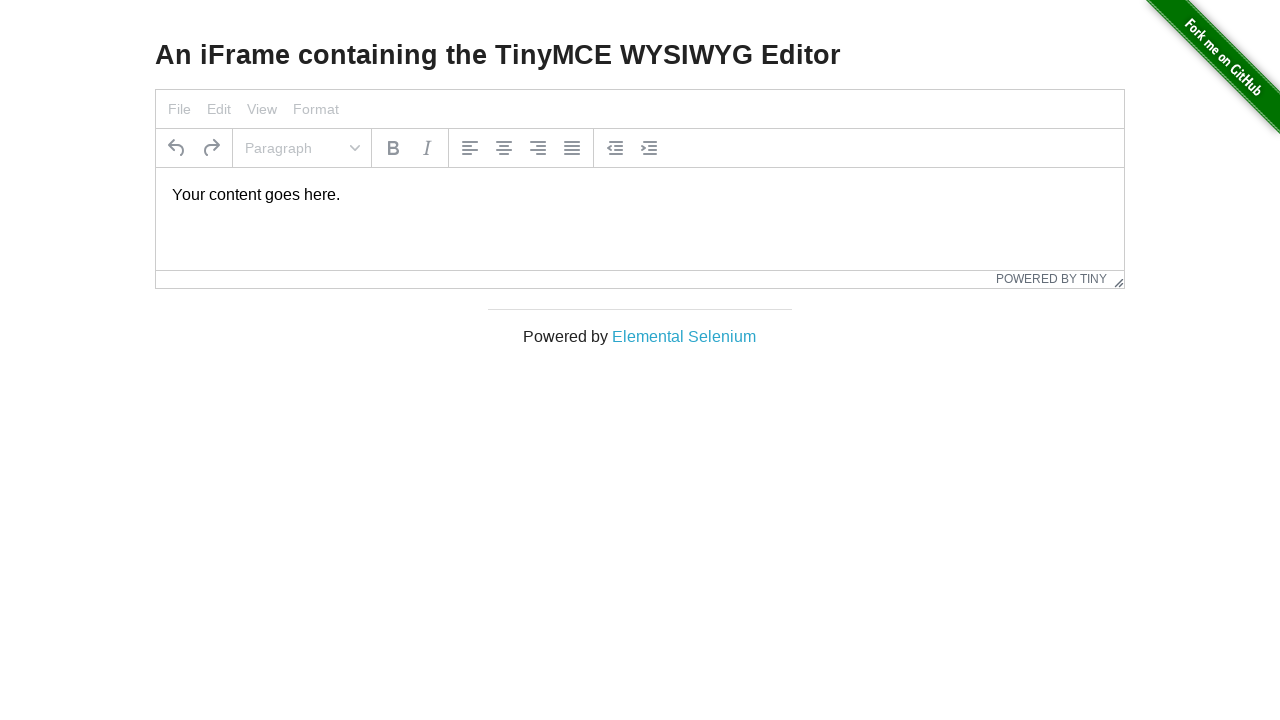

Clicked 'Elemental Selenium' link to open in new tab at (684, 336) on text=Elemental Selenium
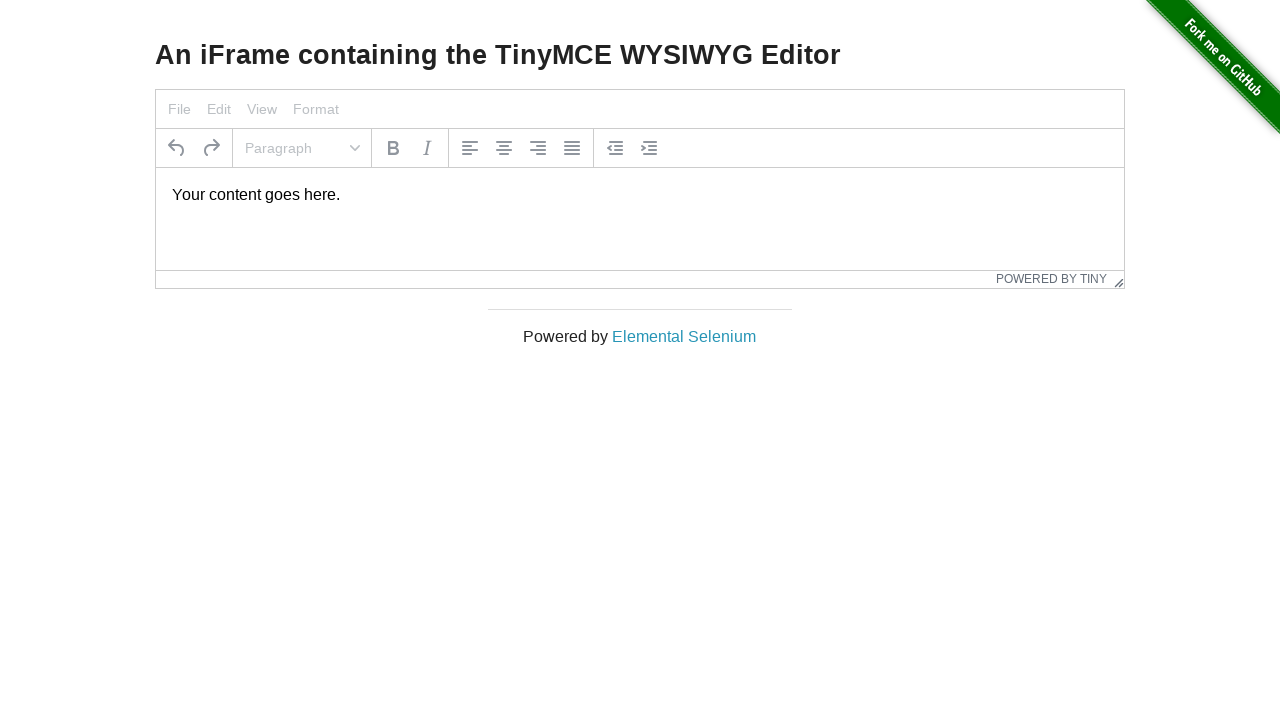

New tab opened and captured
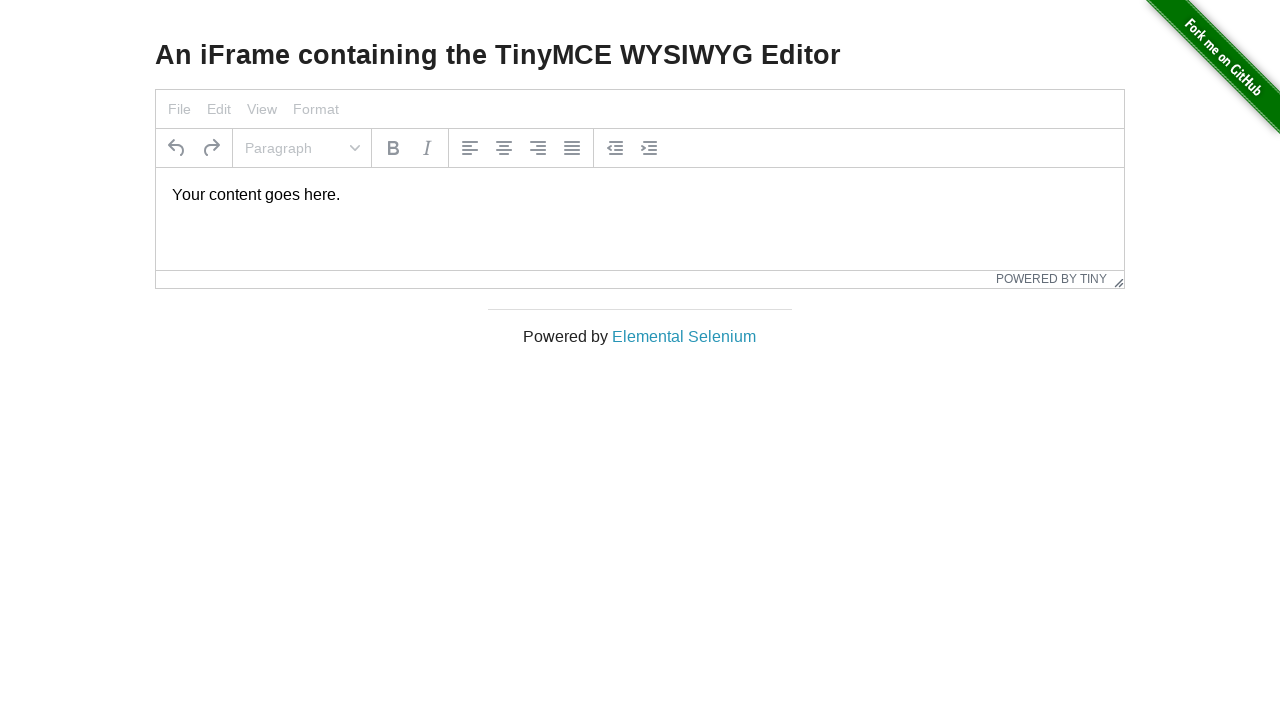

New tab page load state completed
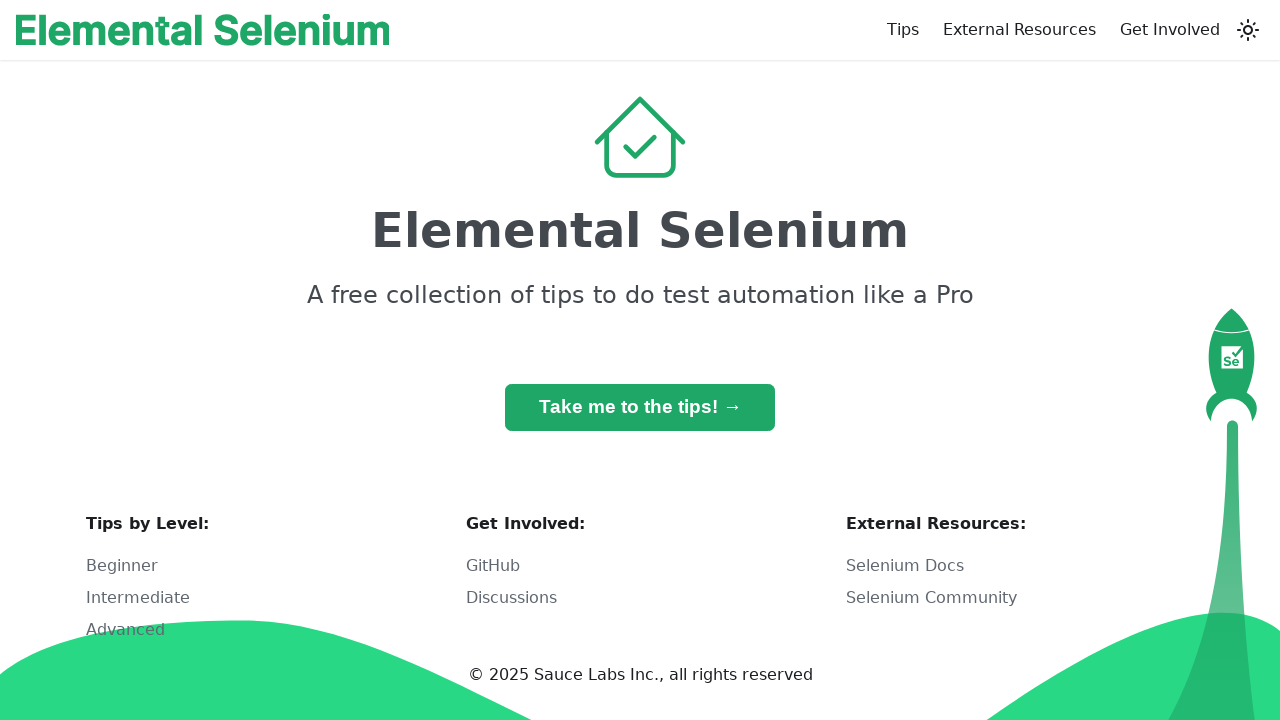

Retrieved heading text from new tab: 'Elemental Selenium'
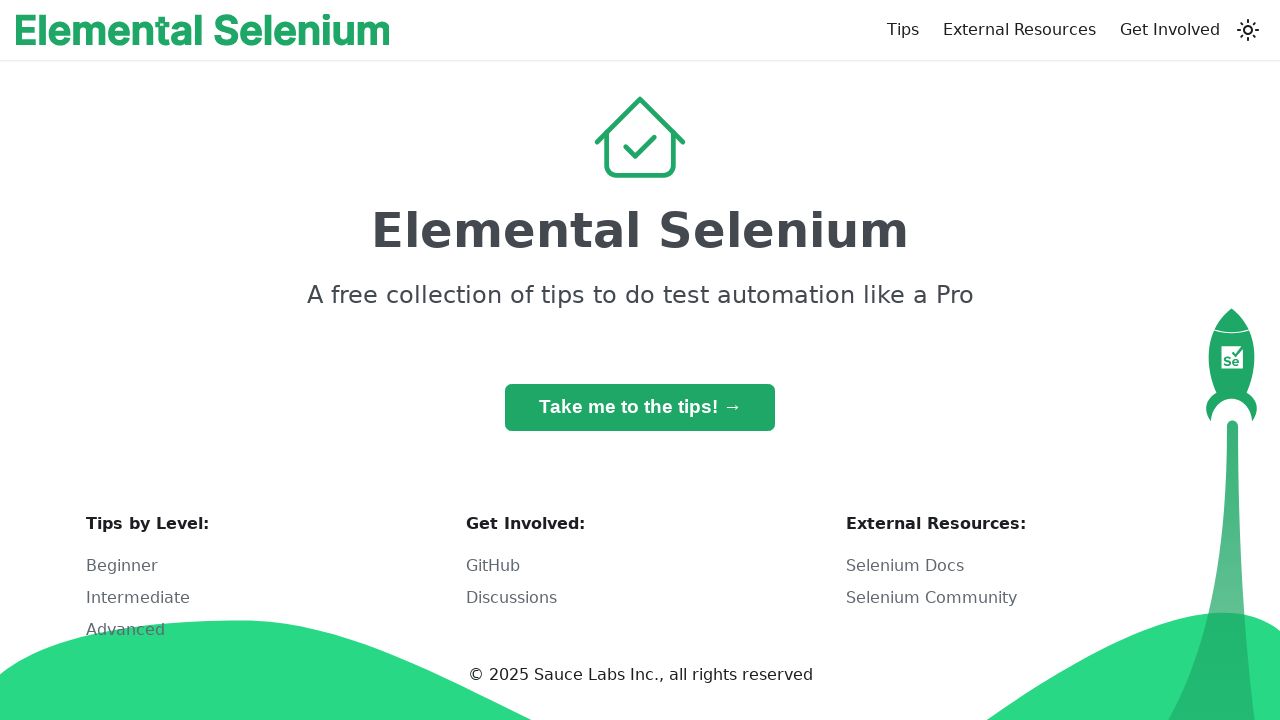

Verified new tab heading matches 'Elemental Selenium'
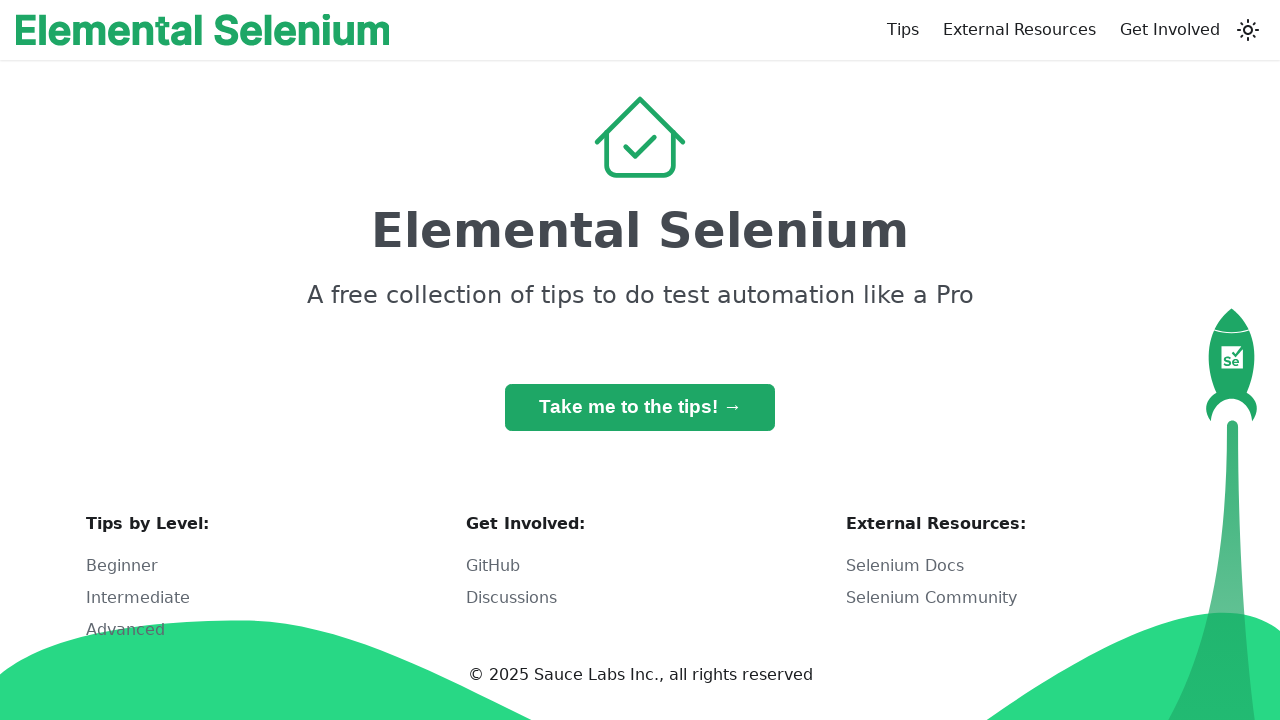

Retrieved h3 text from original tab: 'An iFrame containing the TinyMCE WYSIWYG Editor'
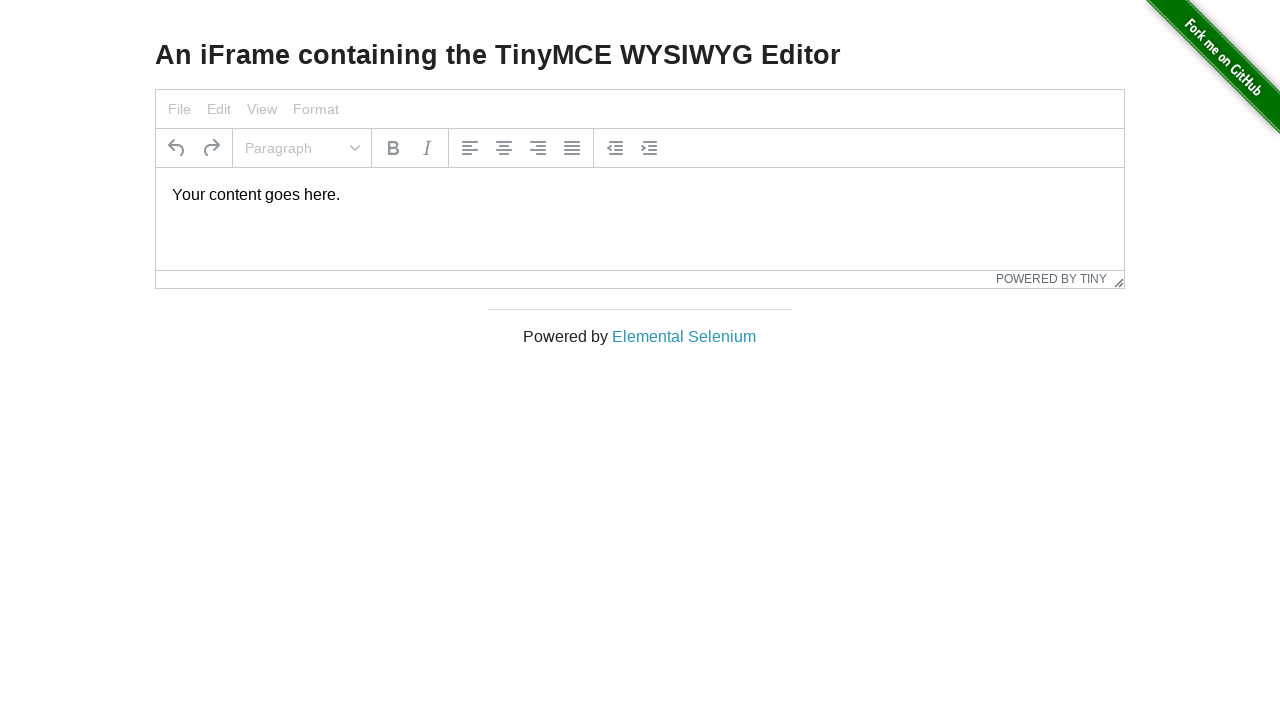

Verified original tab h3 text matches 'An iFrame containing the TinyMCE WYSIWYG Editor'
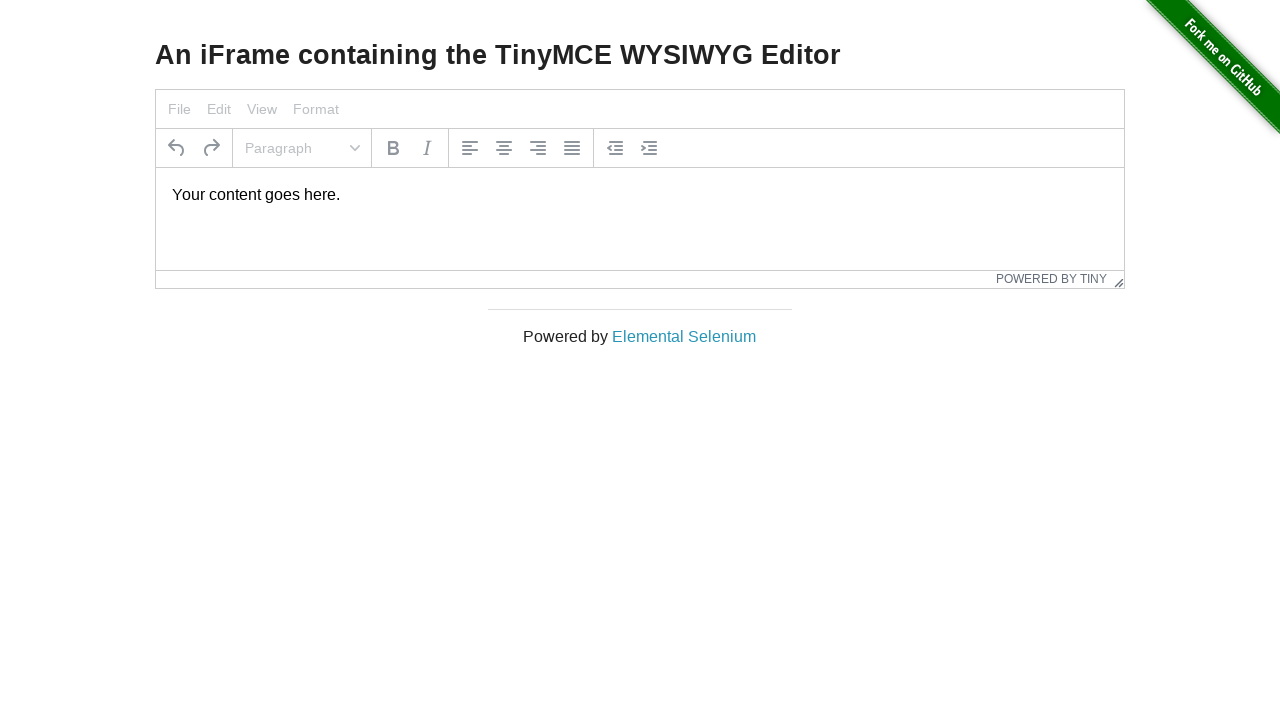

Closed the new tab
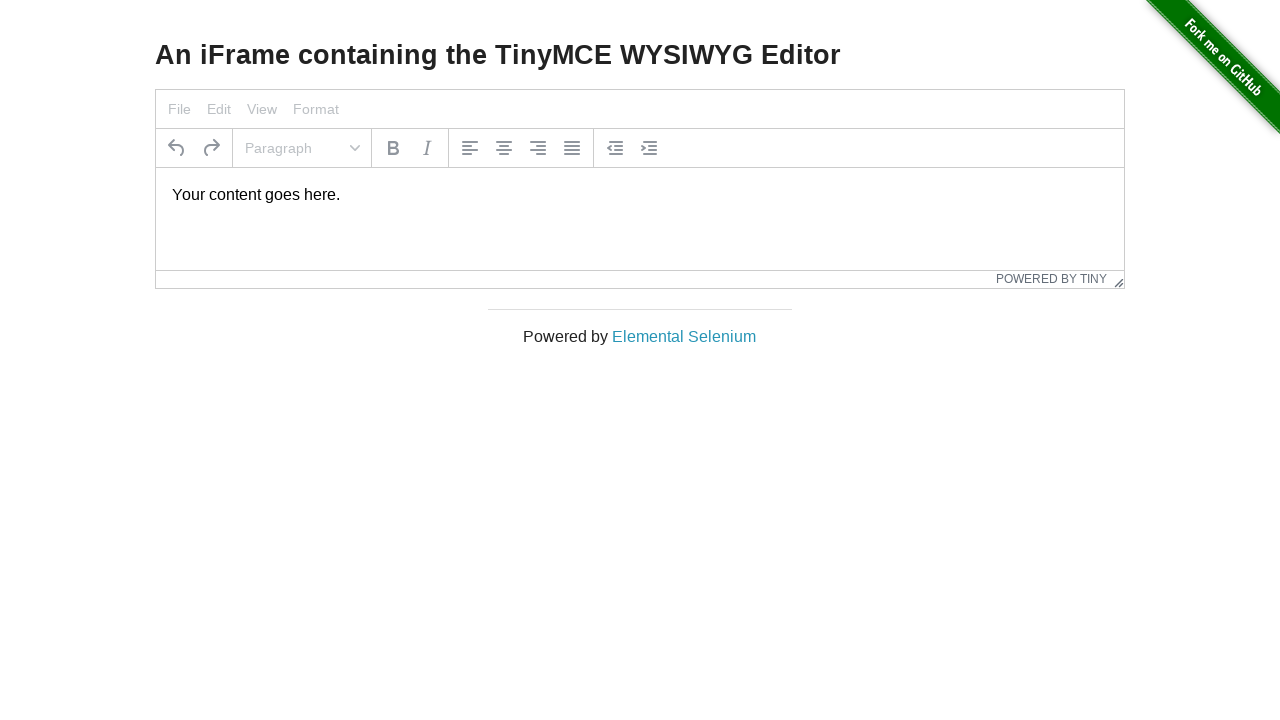

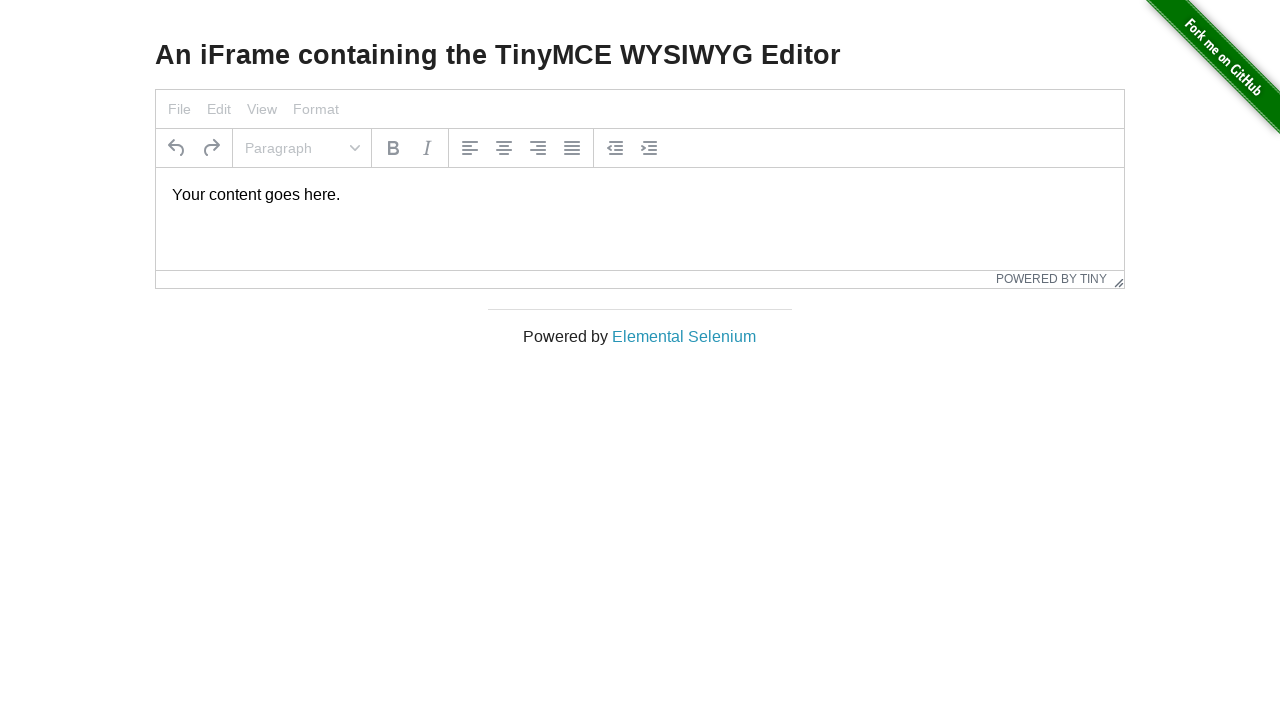